Tests locating form elements on SelectorHub's practice page by finding email, password, company, and mobile number input fields

Starting URL: https://selectorshub.com/xpath-practice-page/

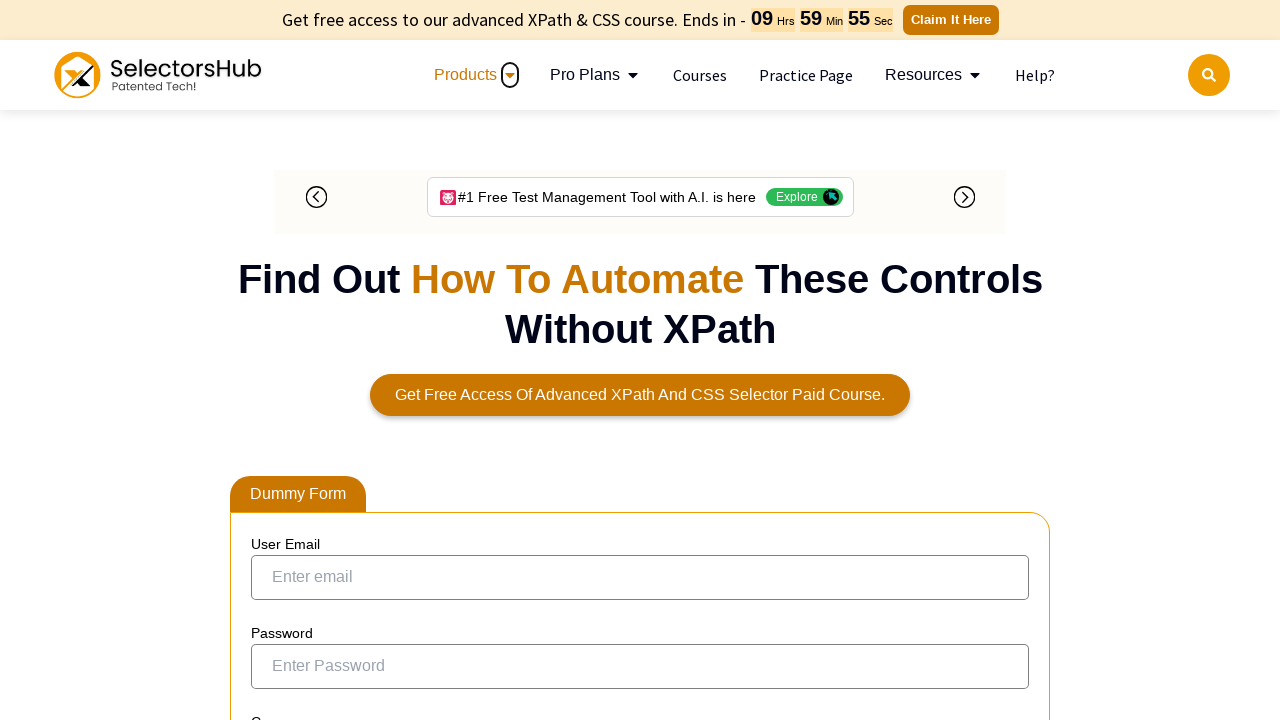

Located and waited for email input field
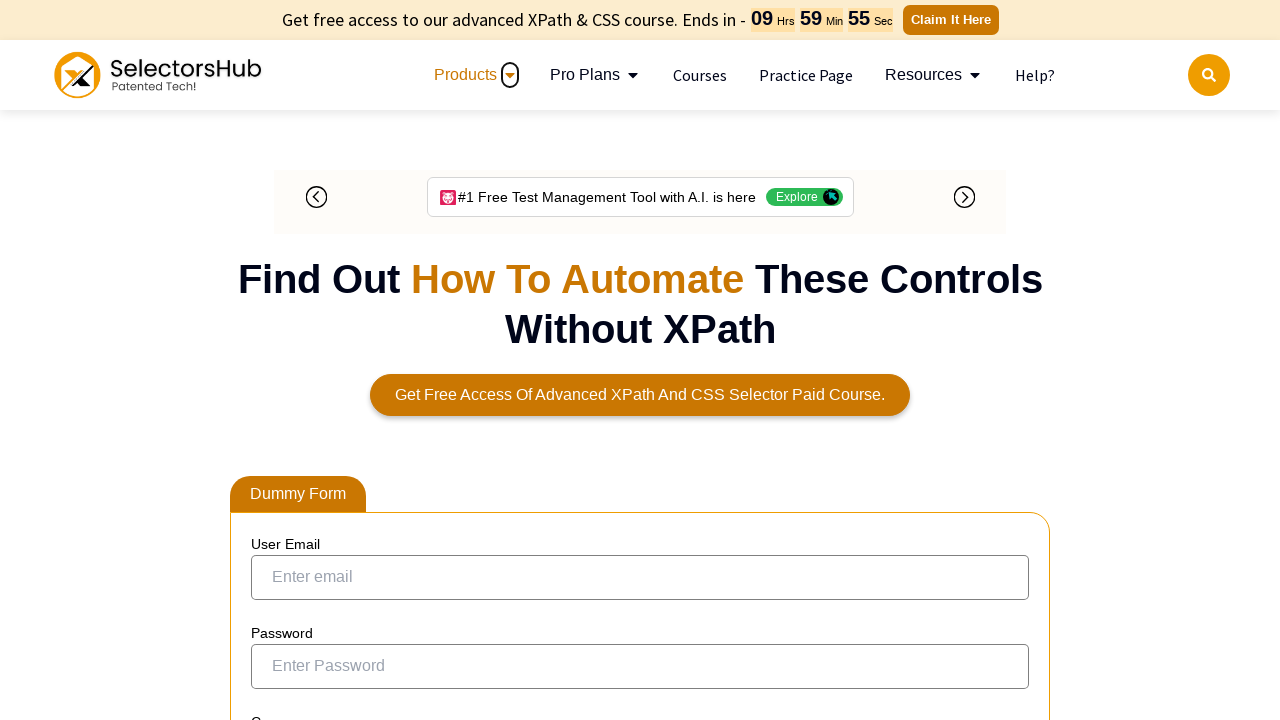

Located and waited for password input field
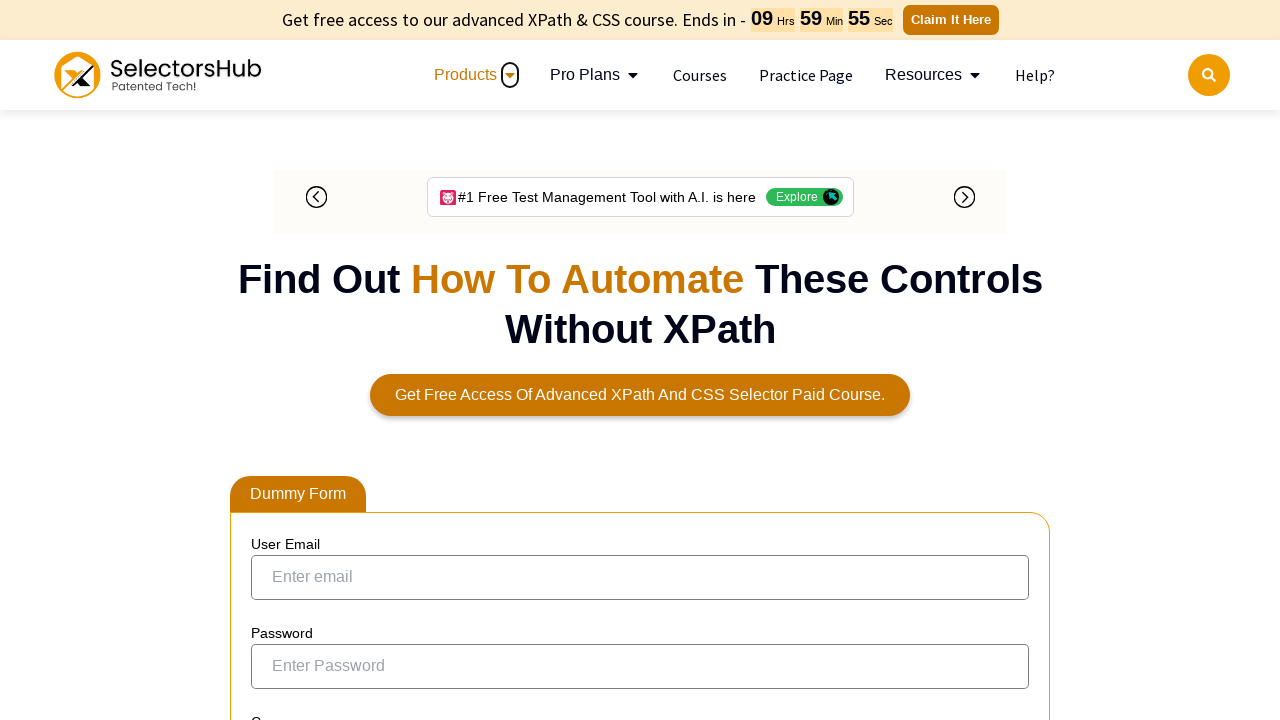

Located and waited for company input field
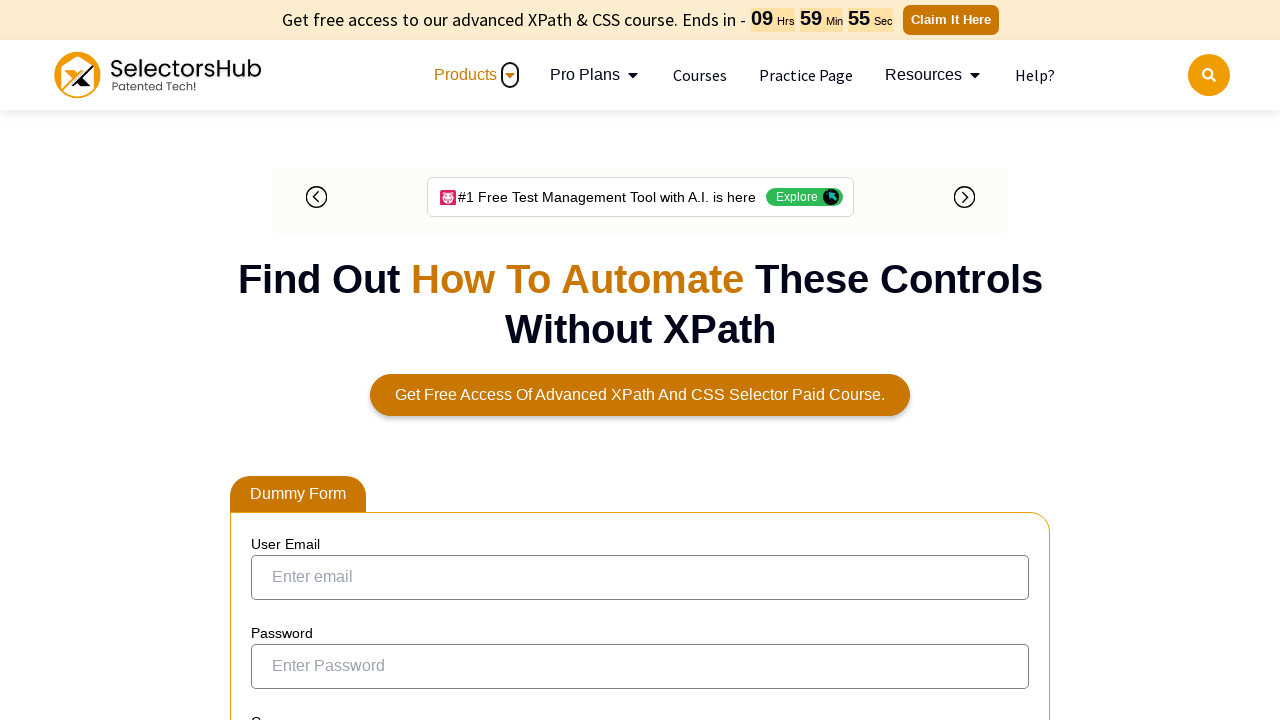

Located and waited for mobile number input field
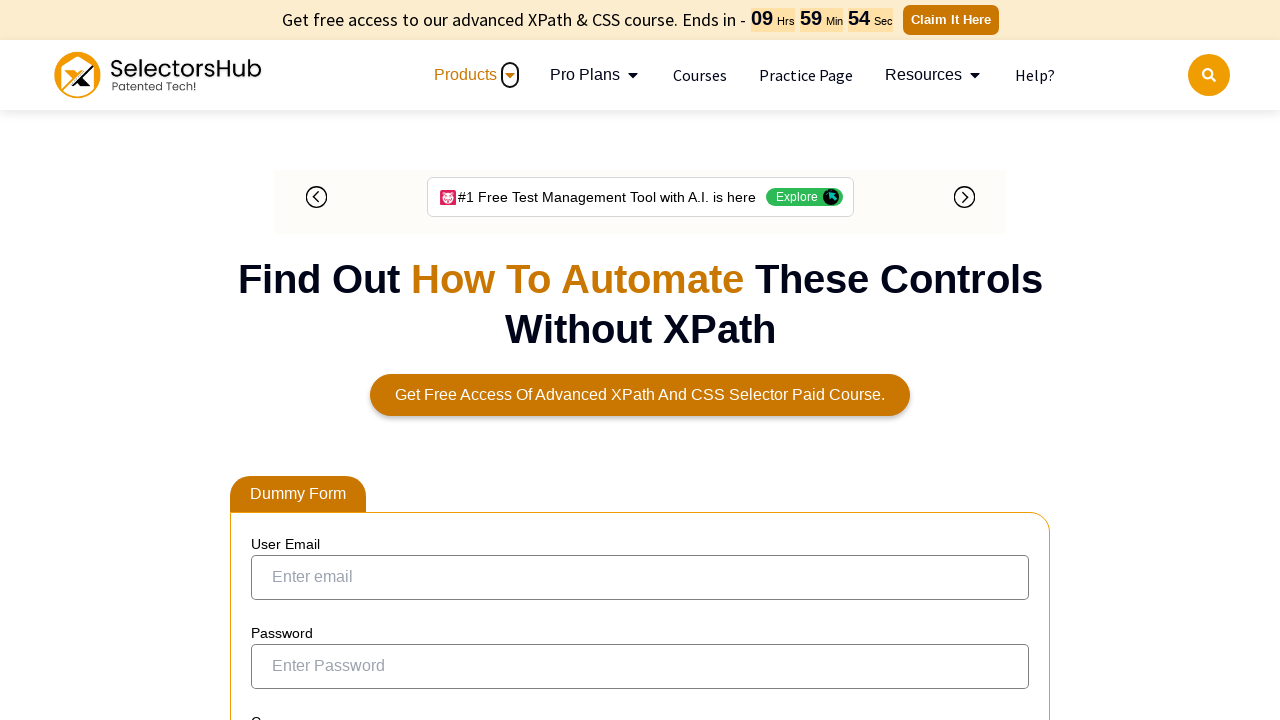

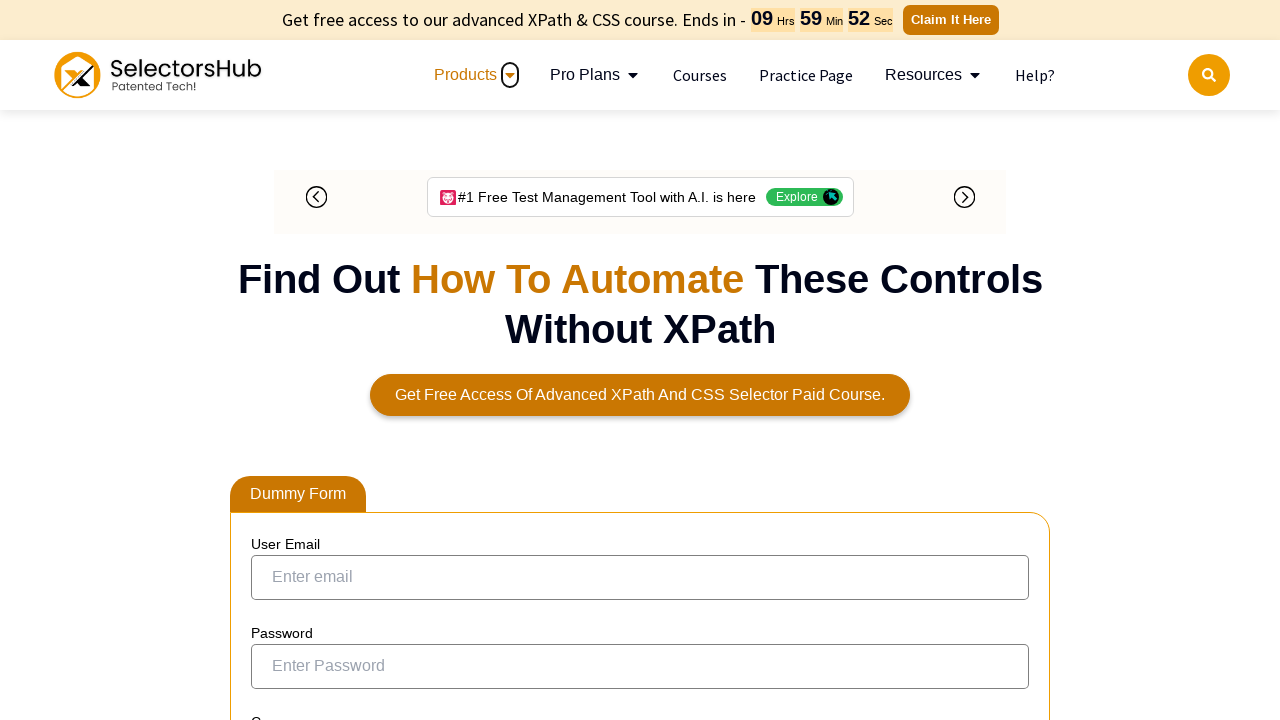